Tests checkbox functionality by selecting every other checkbox (odd-indexed checkboxes) on the page

Starting URL: https://prafpawar11.github.io/checkbox.html

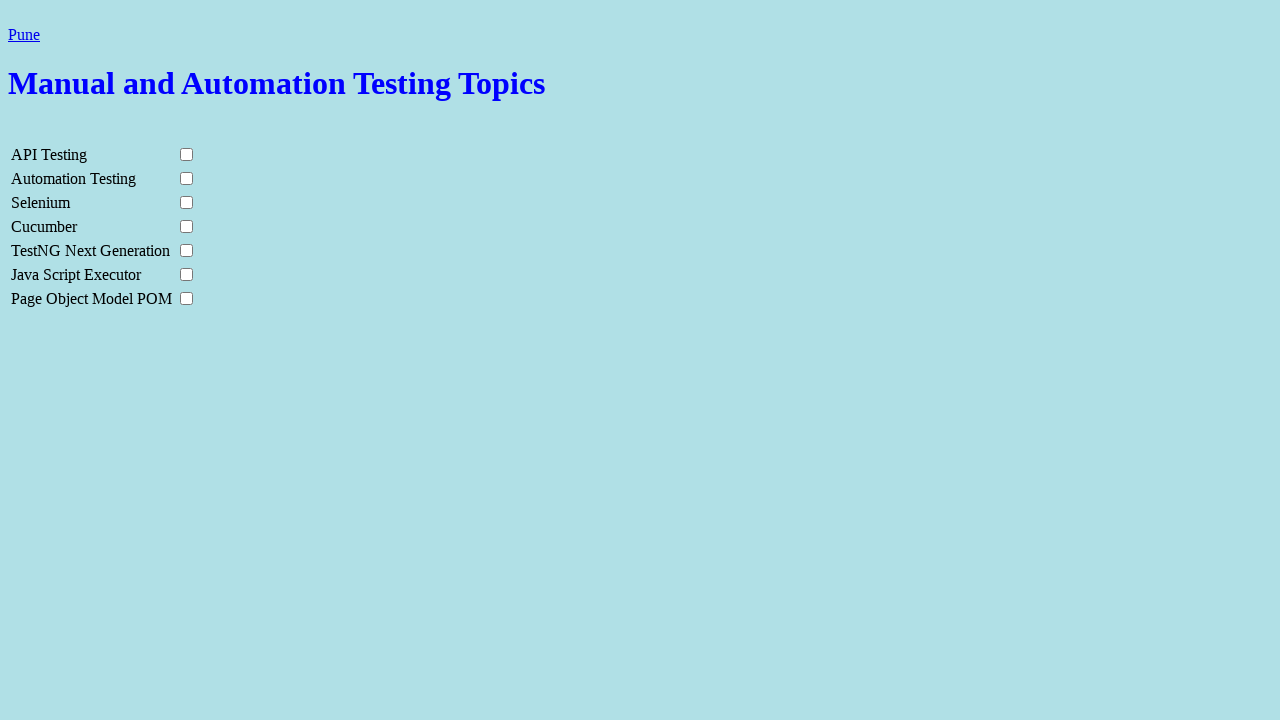

Navigated to checkbox test page
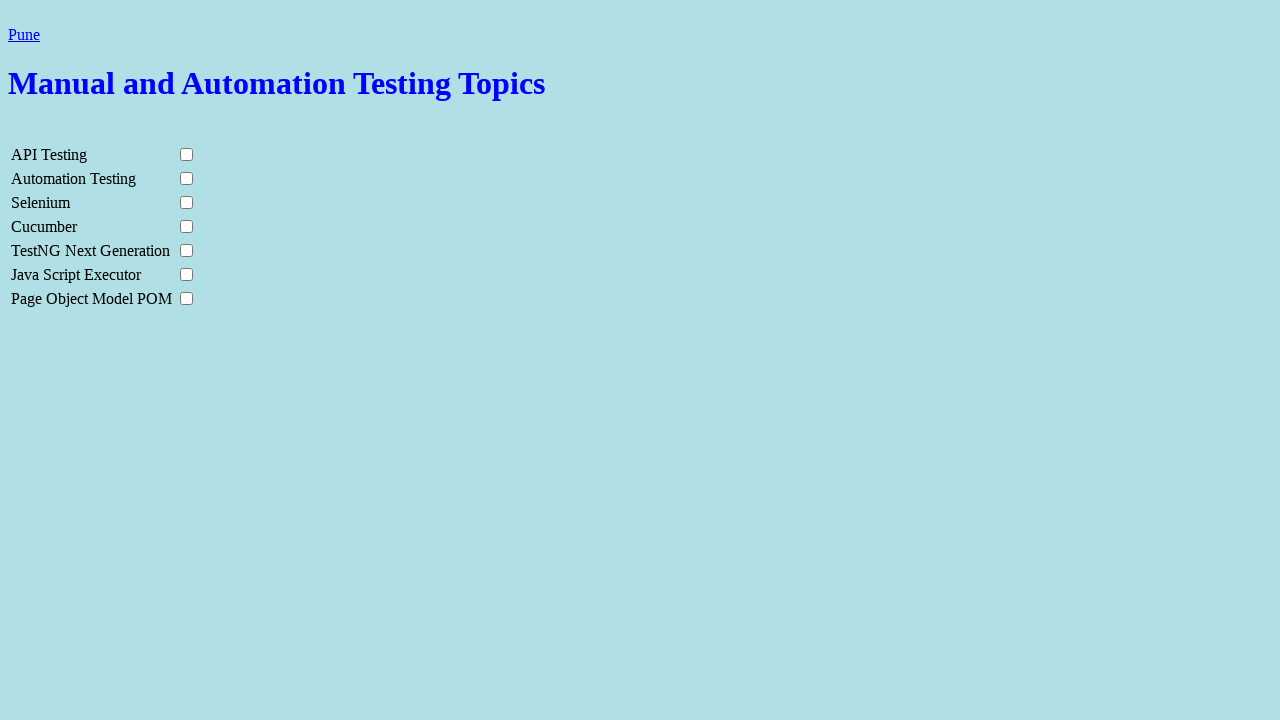

Checkboxes loaded on page
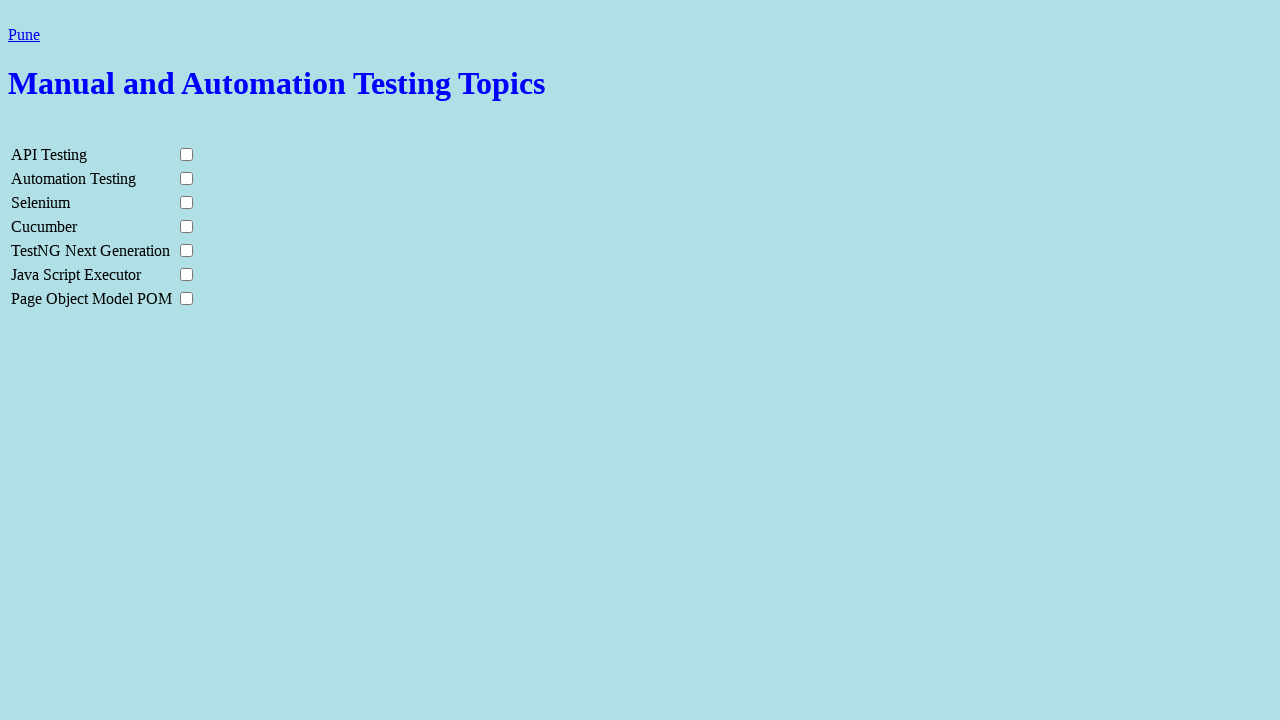

Located 7 checkboxes on page
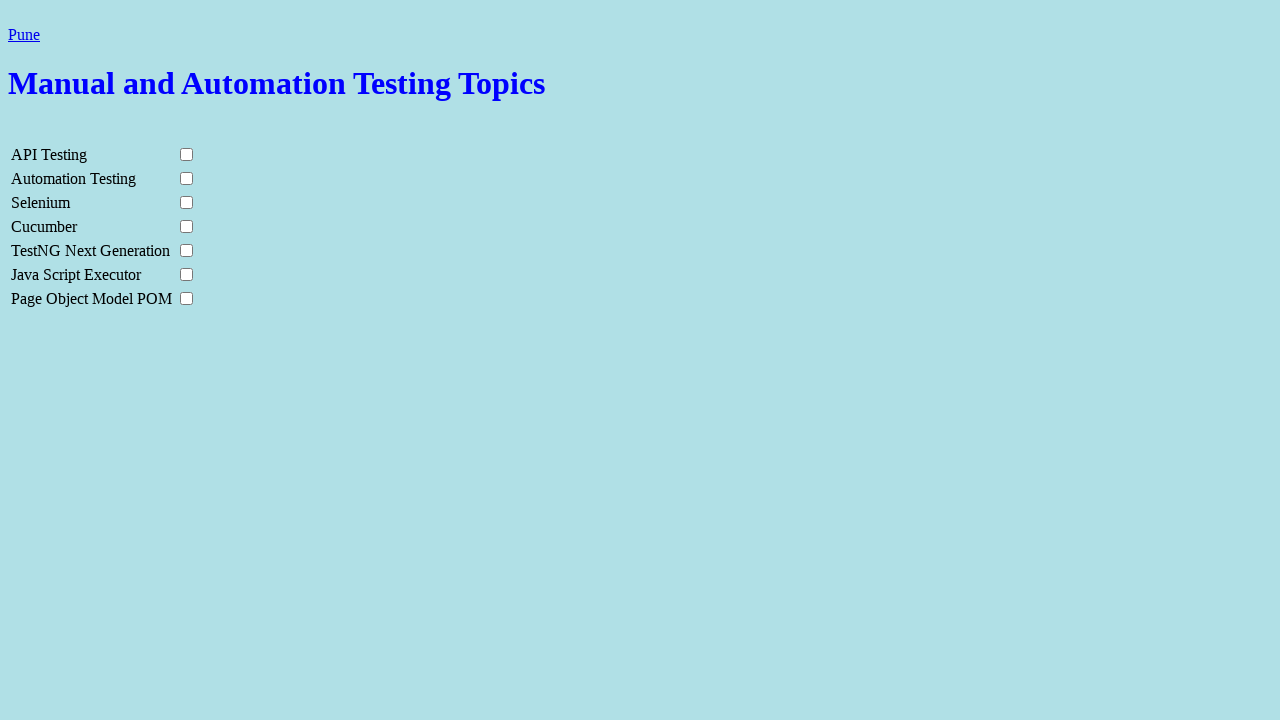

Clicked checkbox at index 1 (odd-indexed) at (186, 178) on input[type='checkbox'] >> nth=1
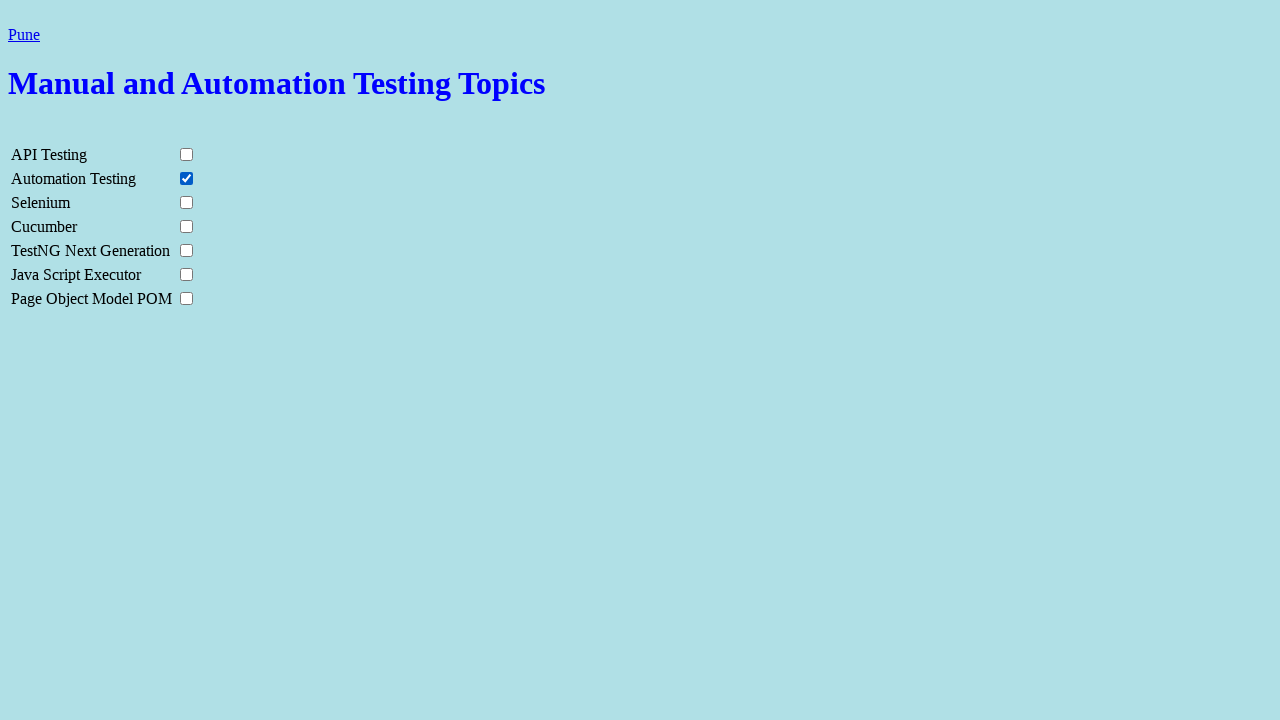

Clicked checkbox at index 3 (odd-indexed) at (186, 226) on input[type='checkbox'] >> nth=3
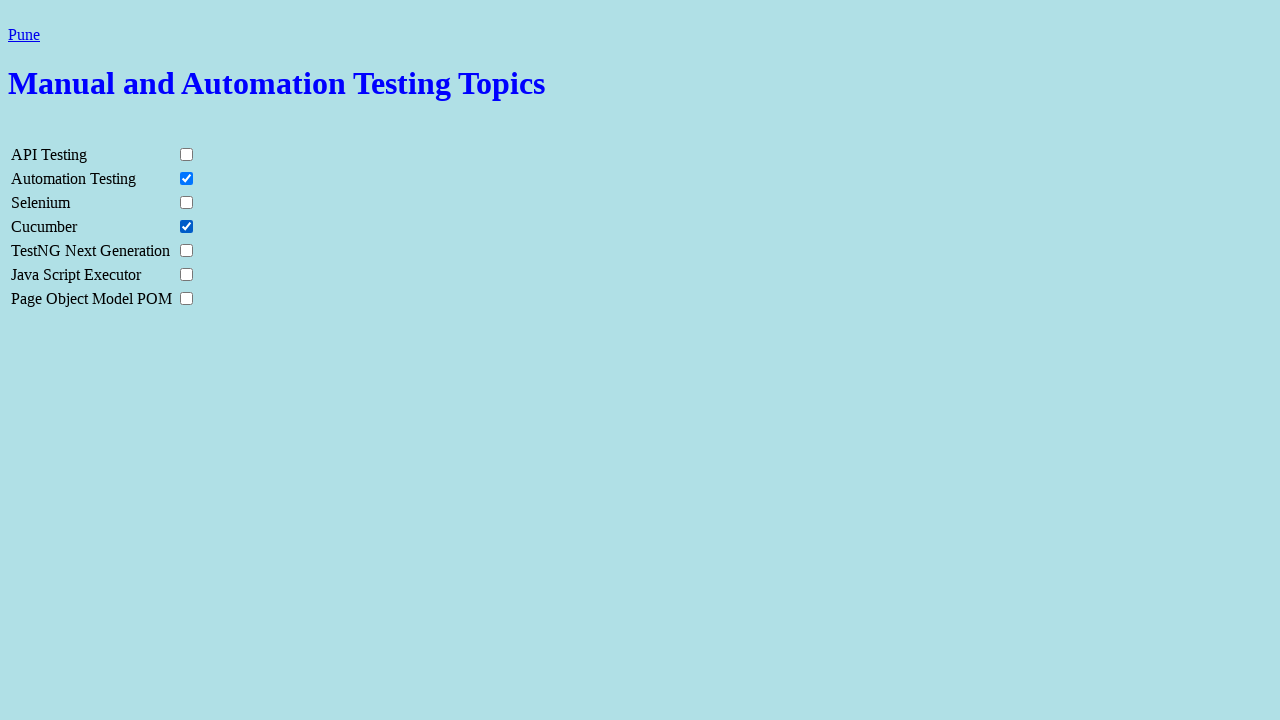

Clicked checkbox at index 5 (odd-indexed) at (186, 274) on input[type='checkbox'] >> nth=5
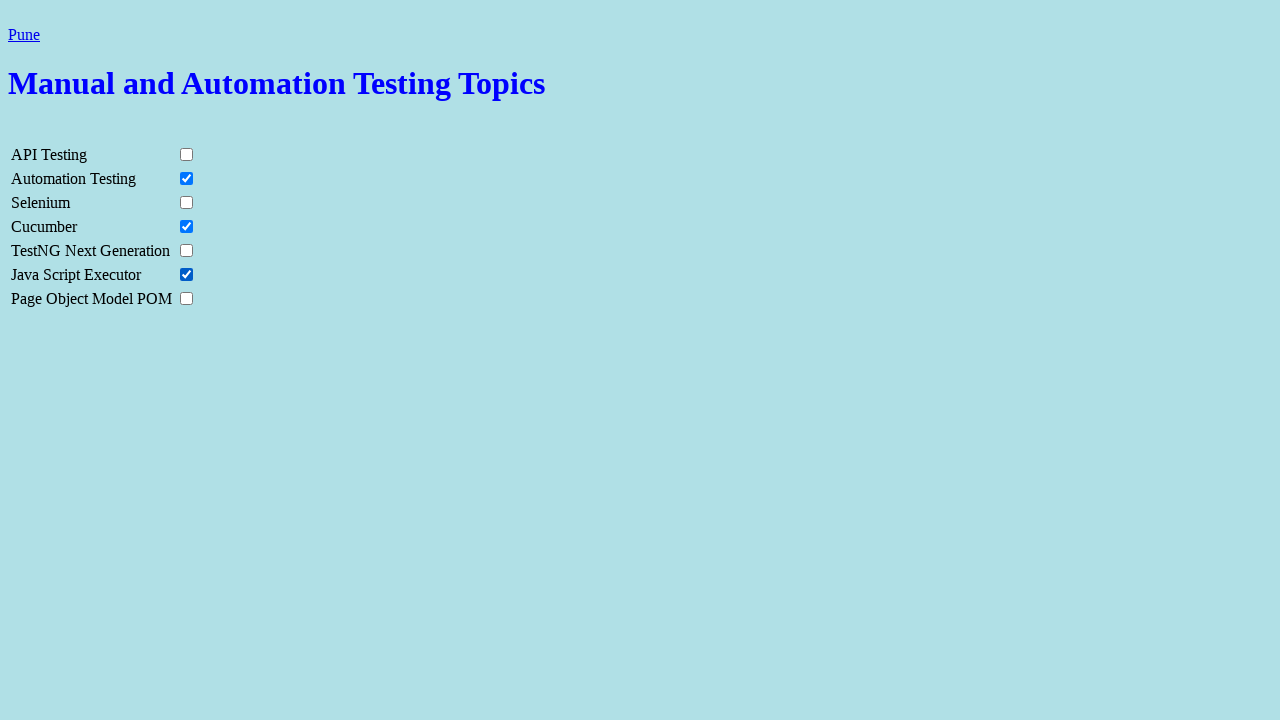

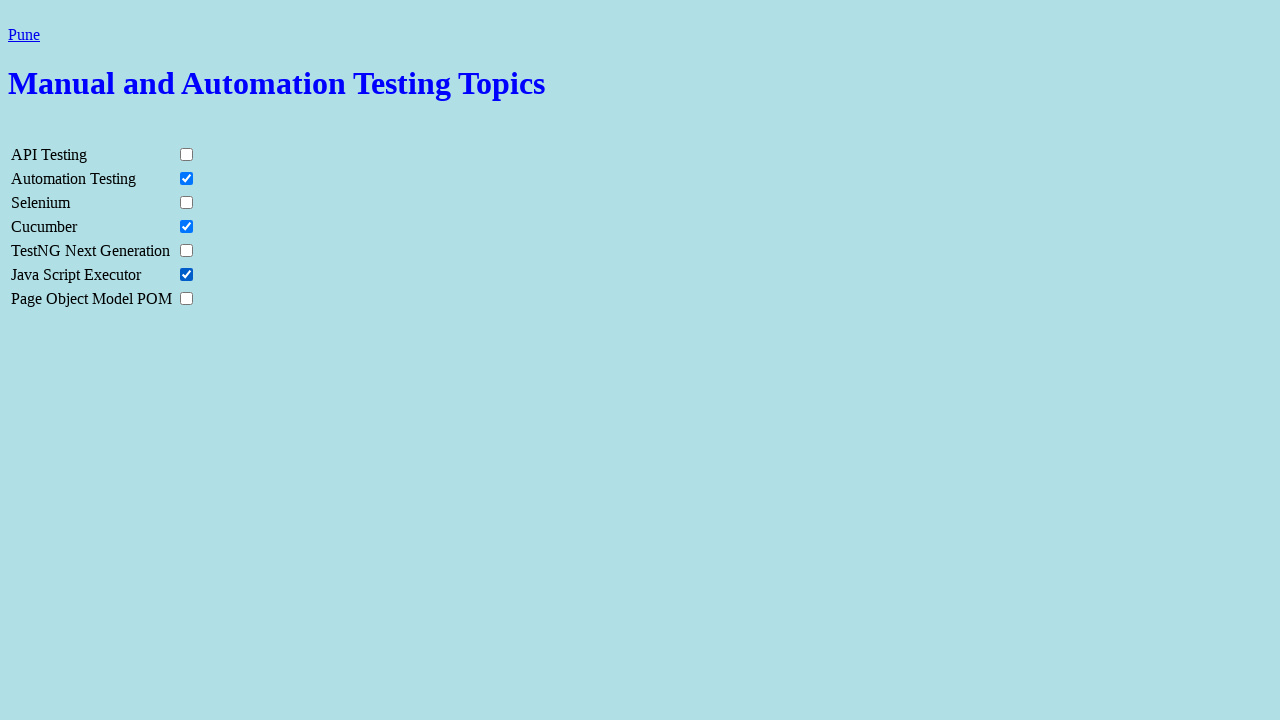